Tests zoom interactions by clicking zoom button, performing a drag zoom gesture, and then resetting the axes.

Starting URL: https://badj.github.io/NZGovDebtTrends2002-2025/

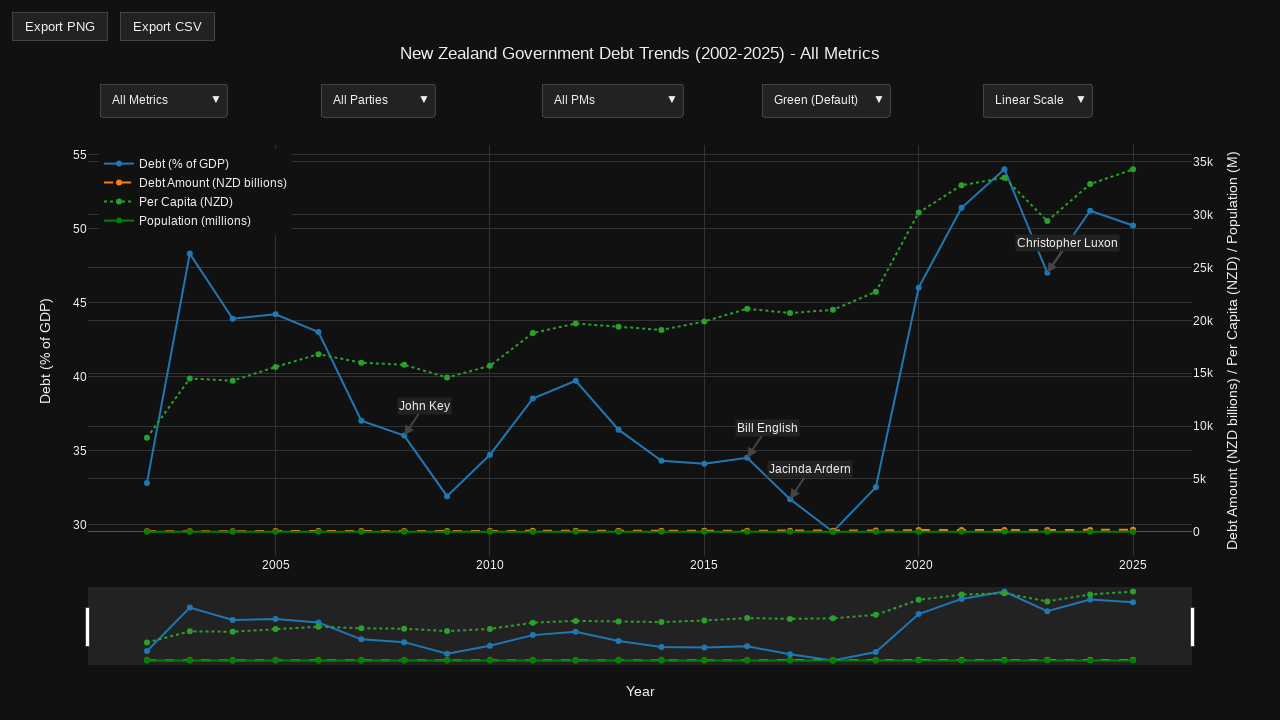

Plot container became visible
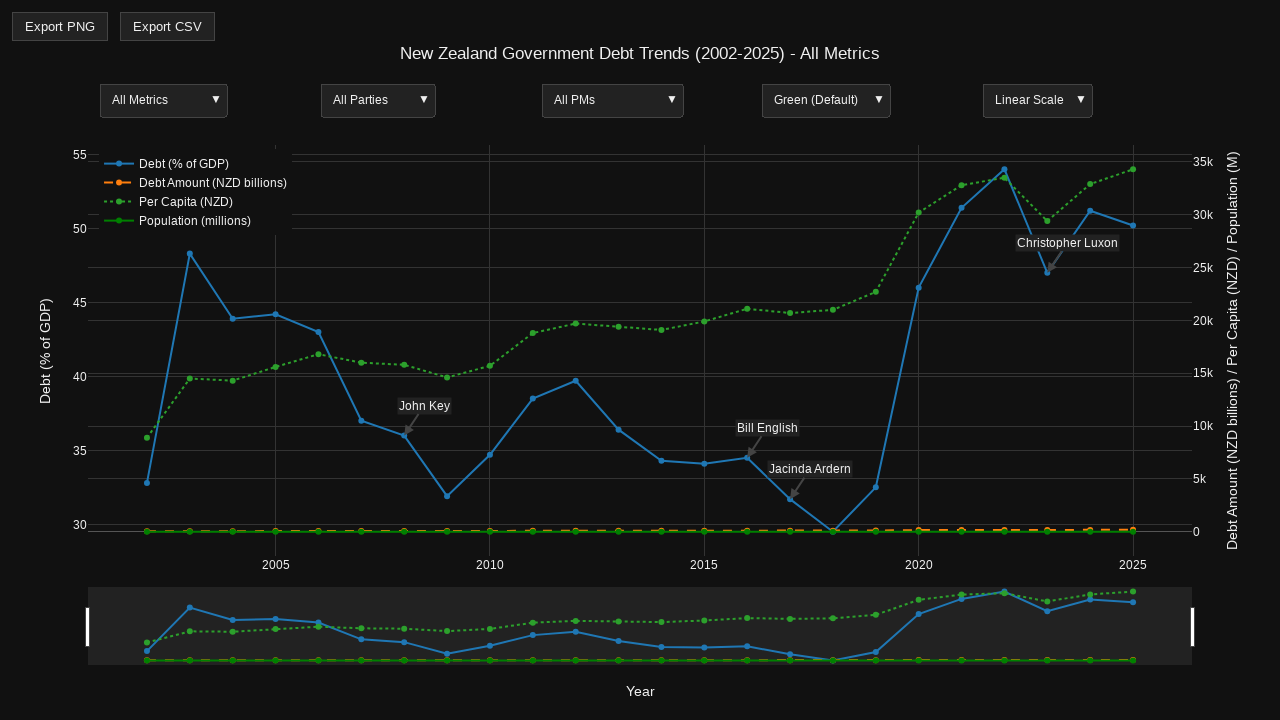

Hovered over plot container at (640, 370) on .js-plotly-plot
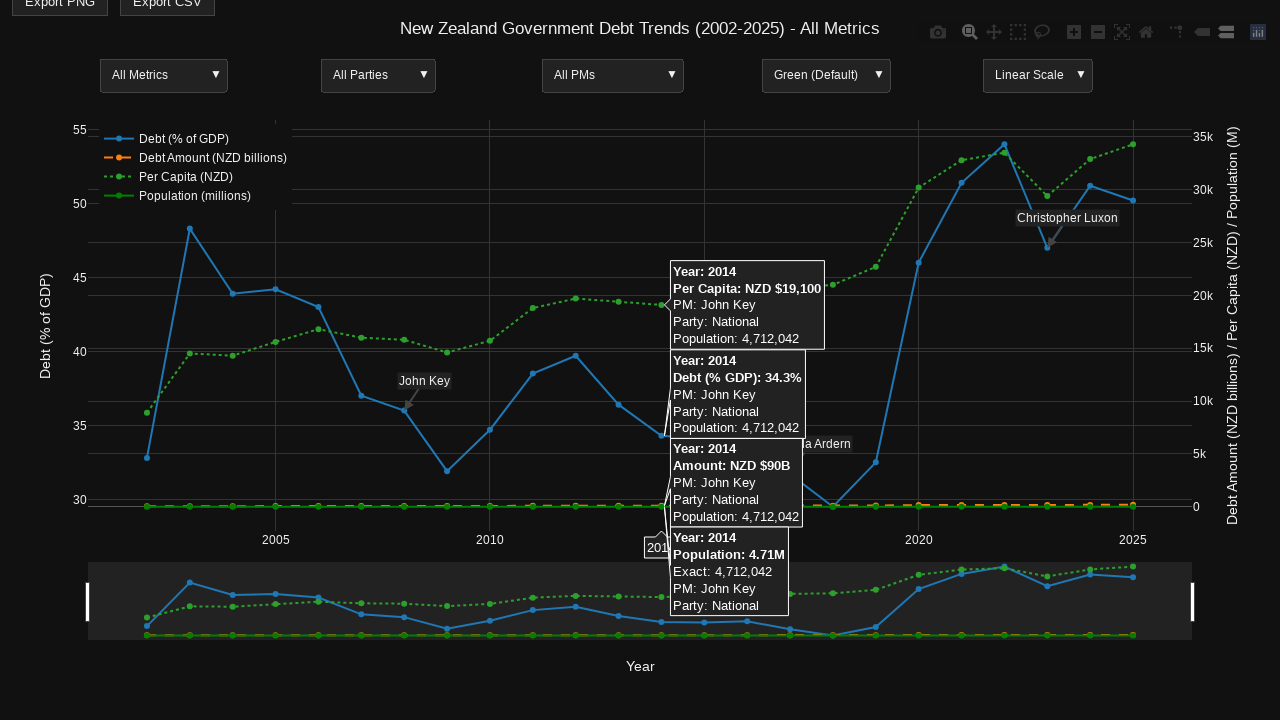

Modebar became visible
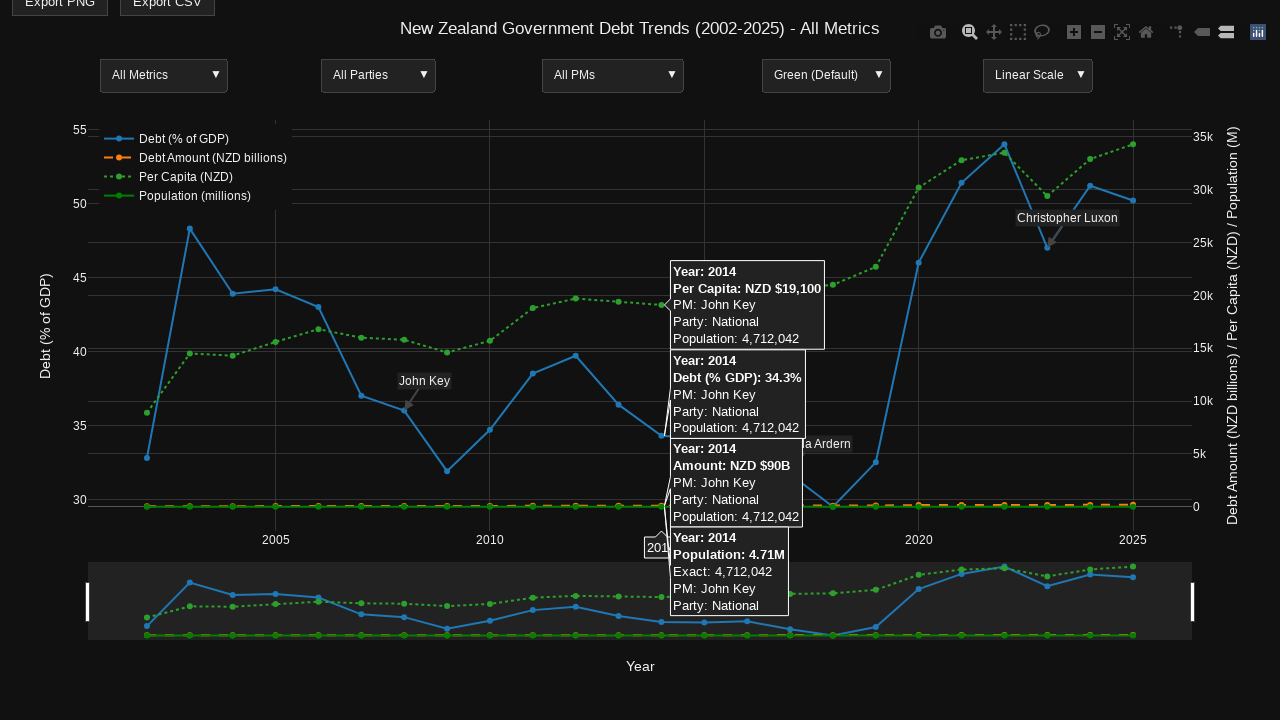

Retrieved plot container bounding box
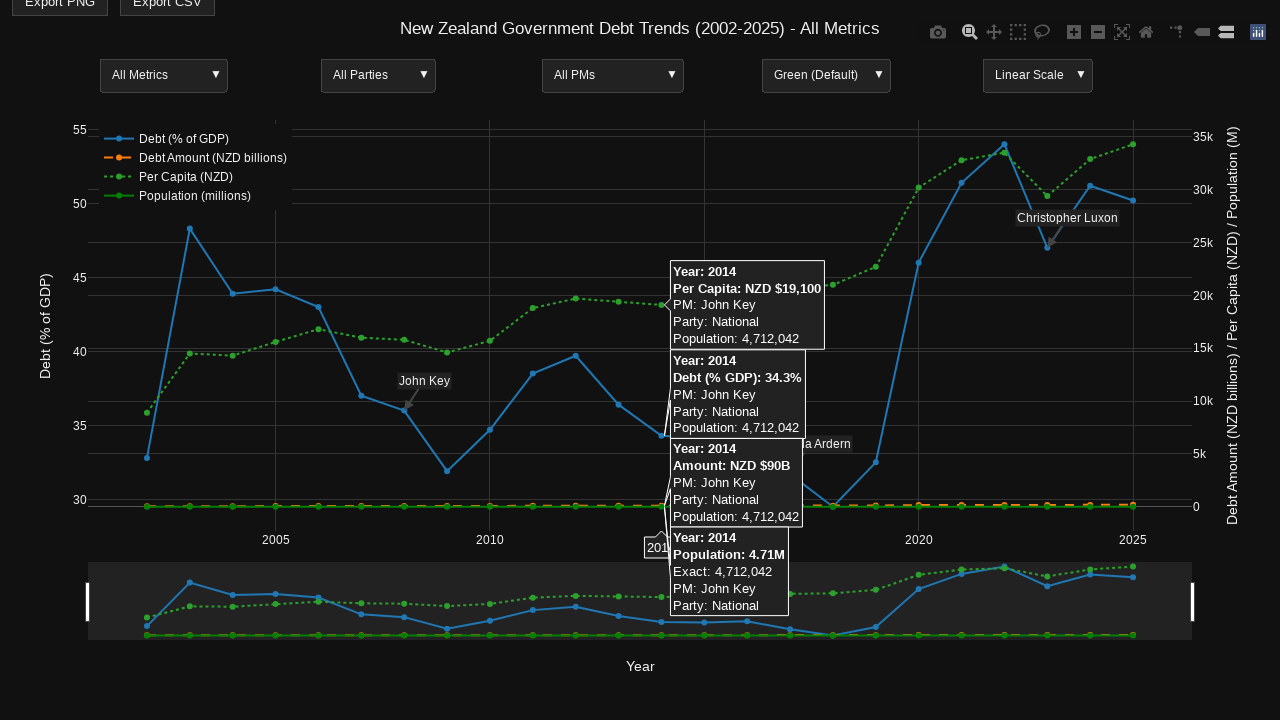

Zoom button became visible
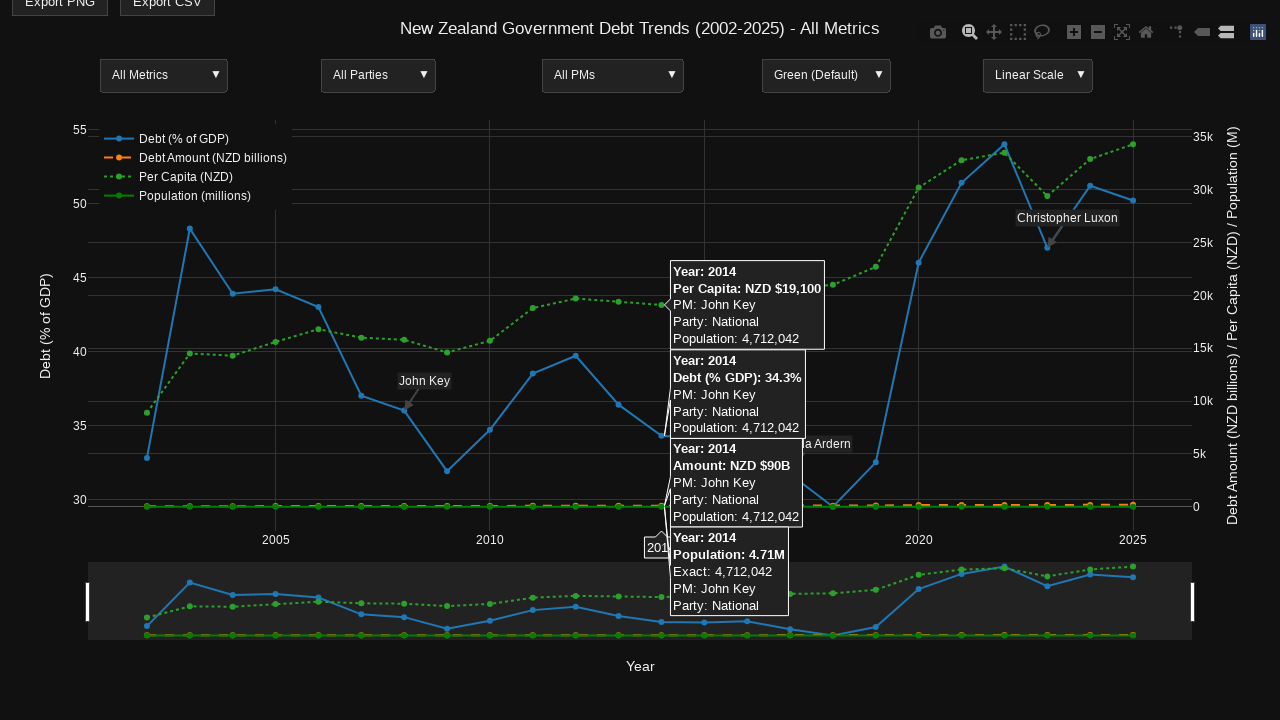

Clicked zoom button to activate zoom mode at (970, 32) on a.modebar-btn[data-attr='dragmode'][data-val='zoom']
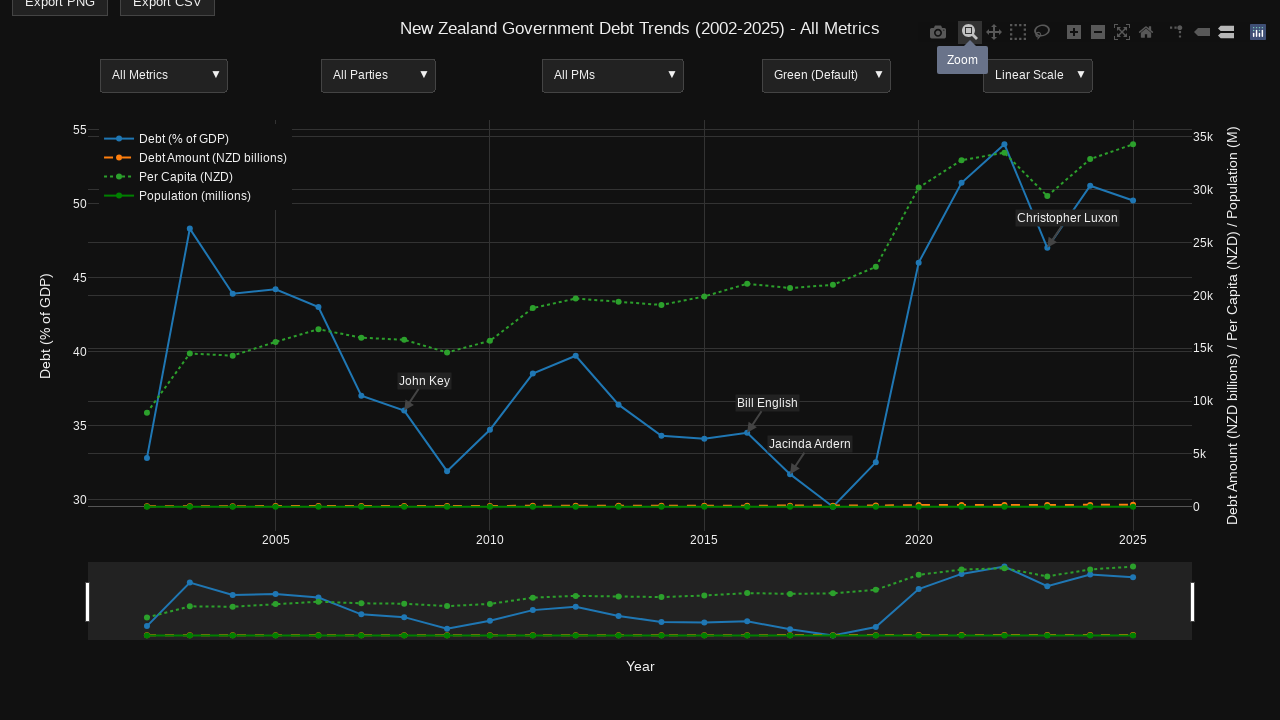

Moved mouse to starting position for drag zoom at (324, 195)
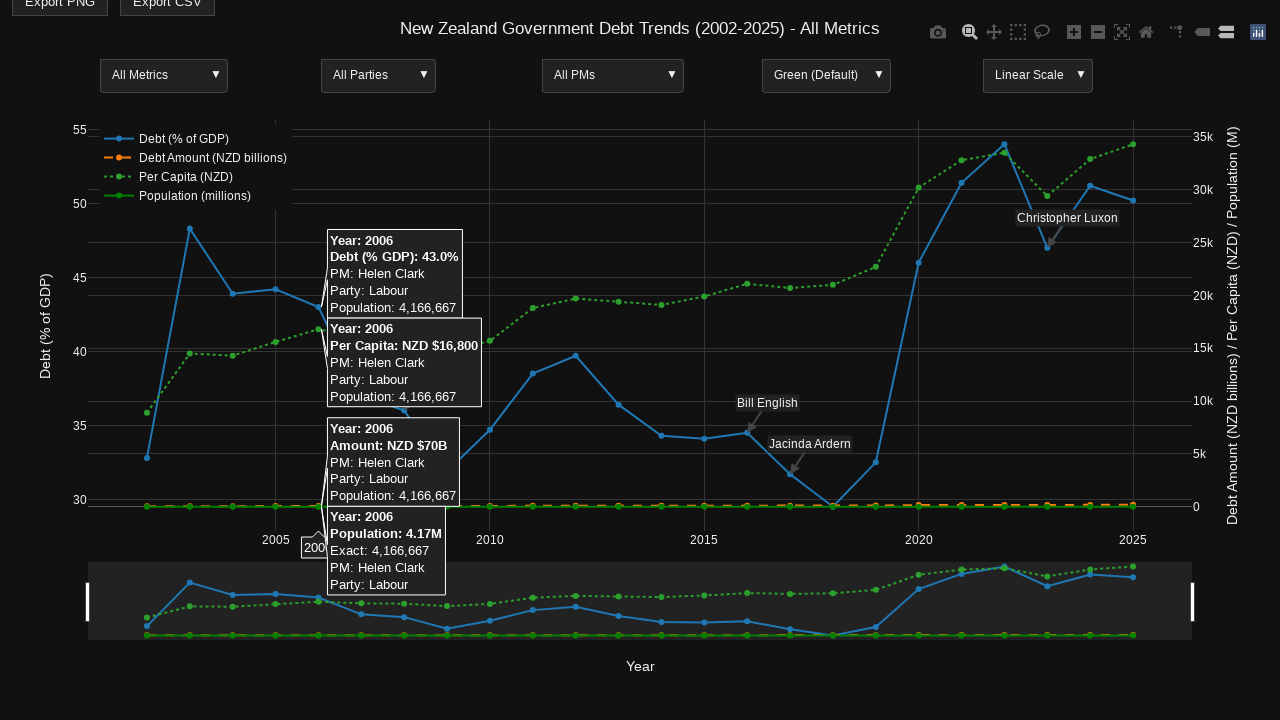

Pressed mouse button down to start zoom drag at (324, 195)
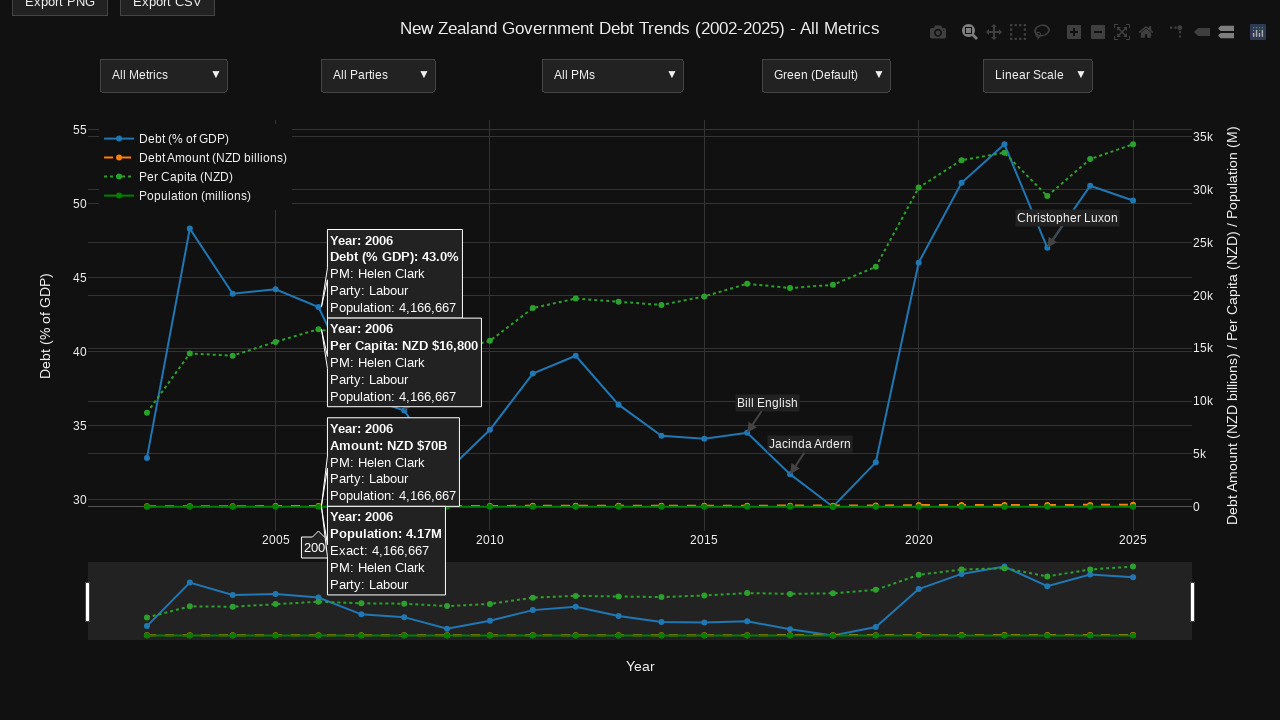

Dragged mouse to ending position to complete zoom gesture at (956, 545)
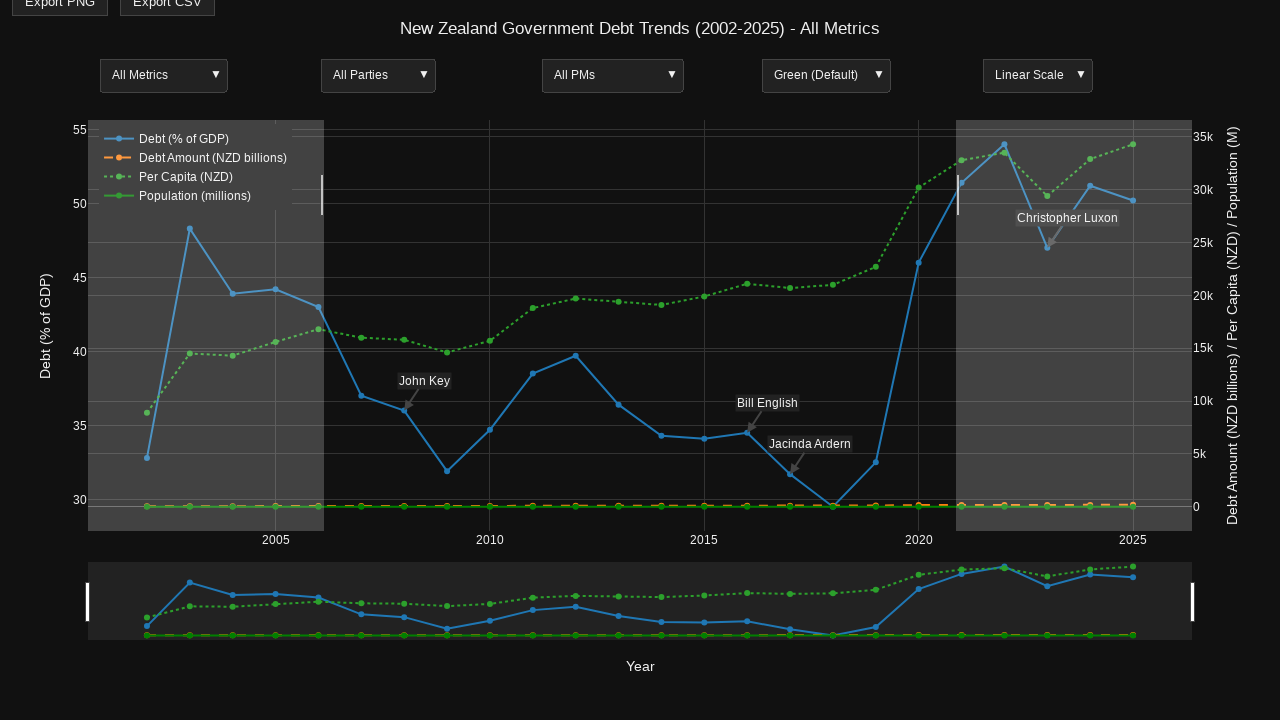

Released mouse button to complete zoom action at (956, 545)
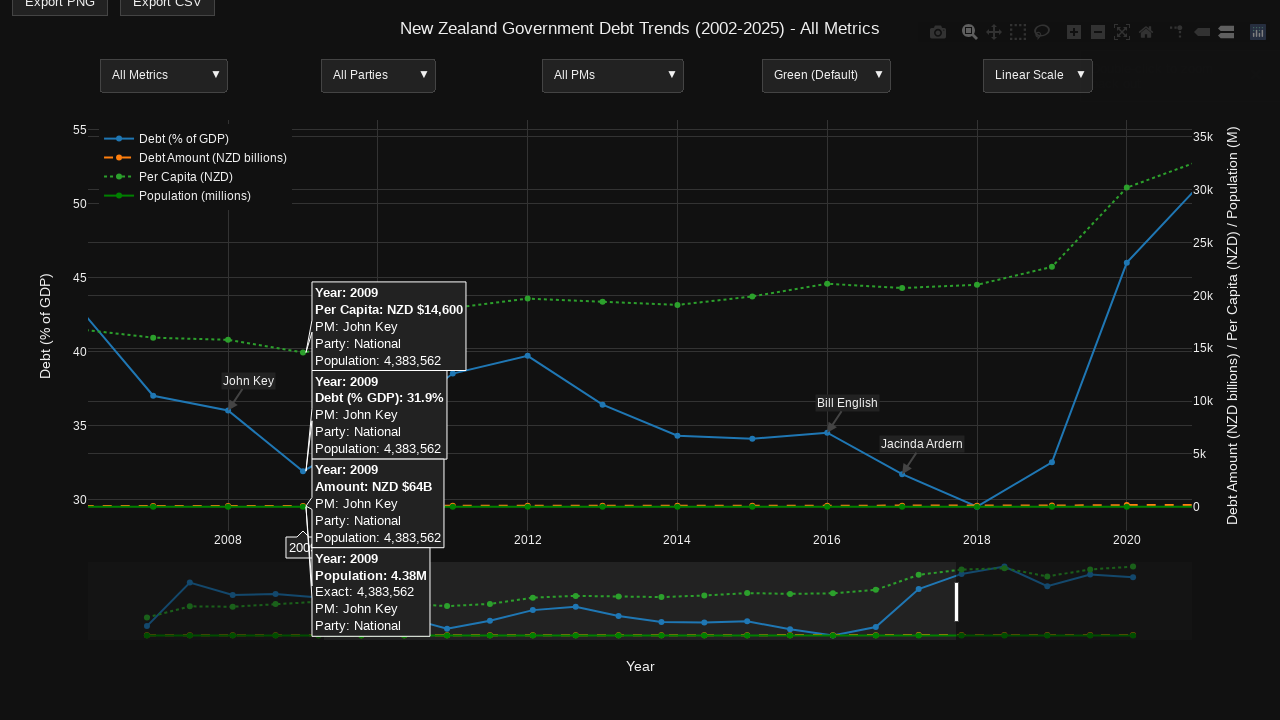

Reset axes button became visible
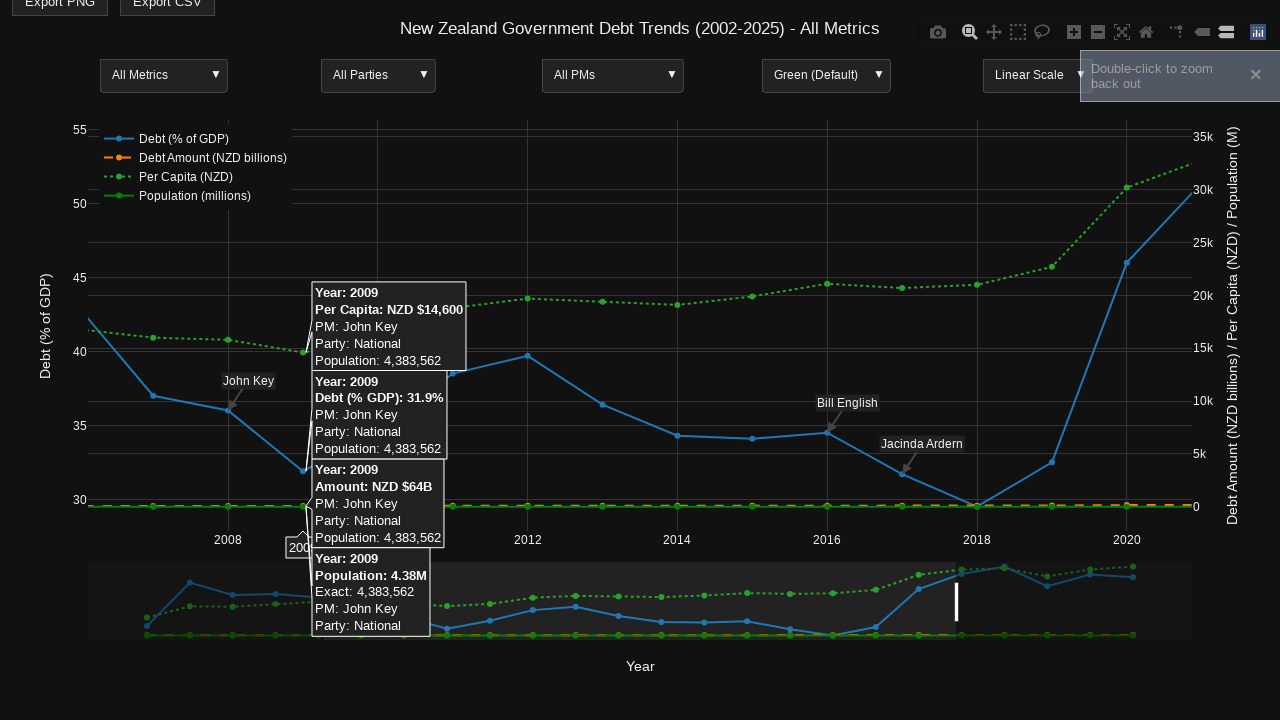

Clicked reset button to restore original axis scales at (1146, 32) on a.modebar-btn[data-attr='zoom'][data-val='reset']
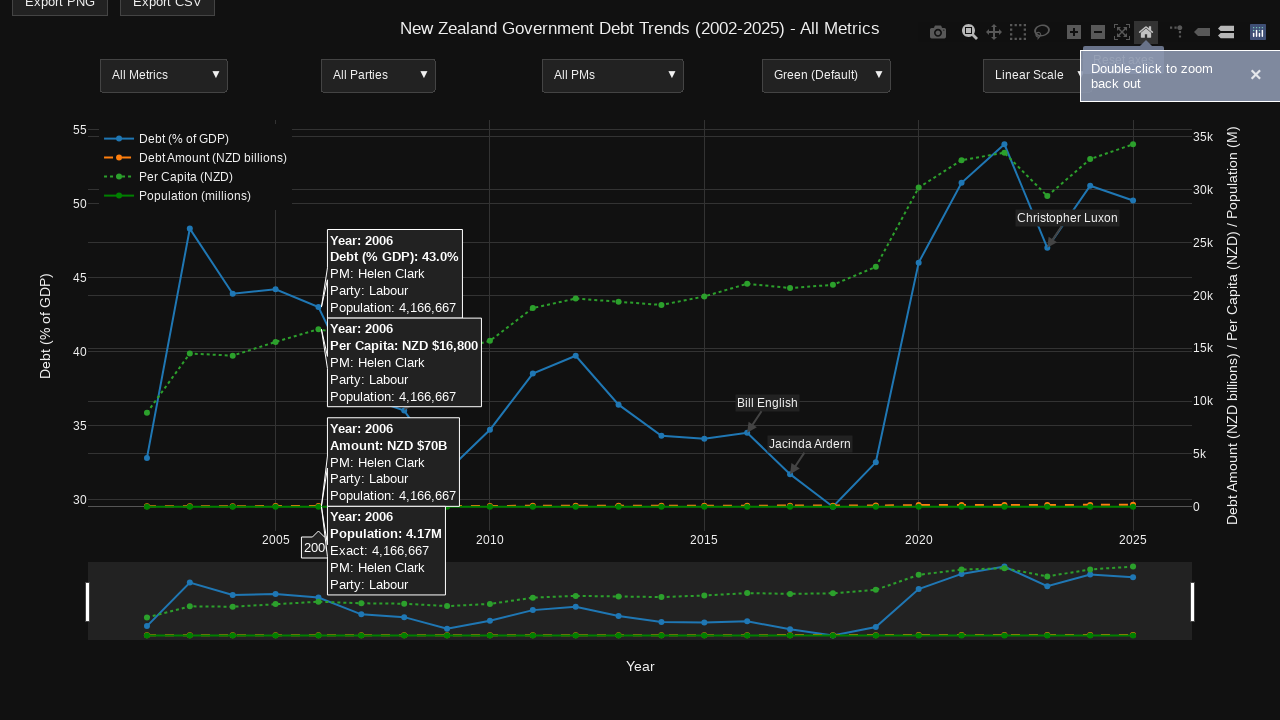

Plot container still visible after all interactions
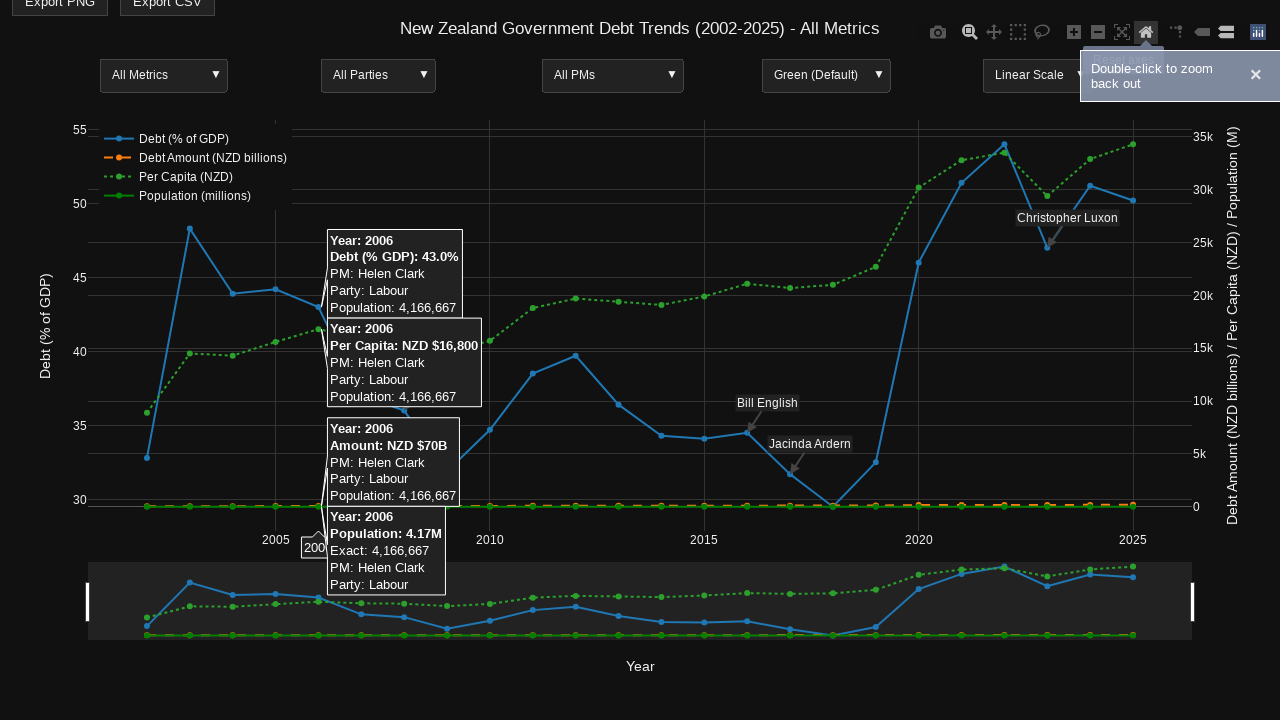

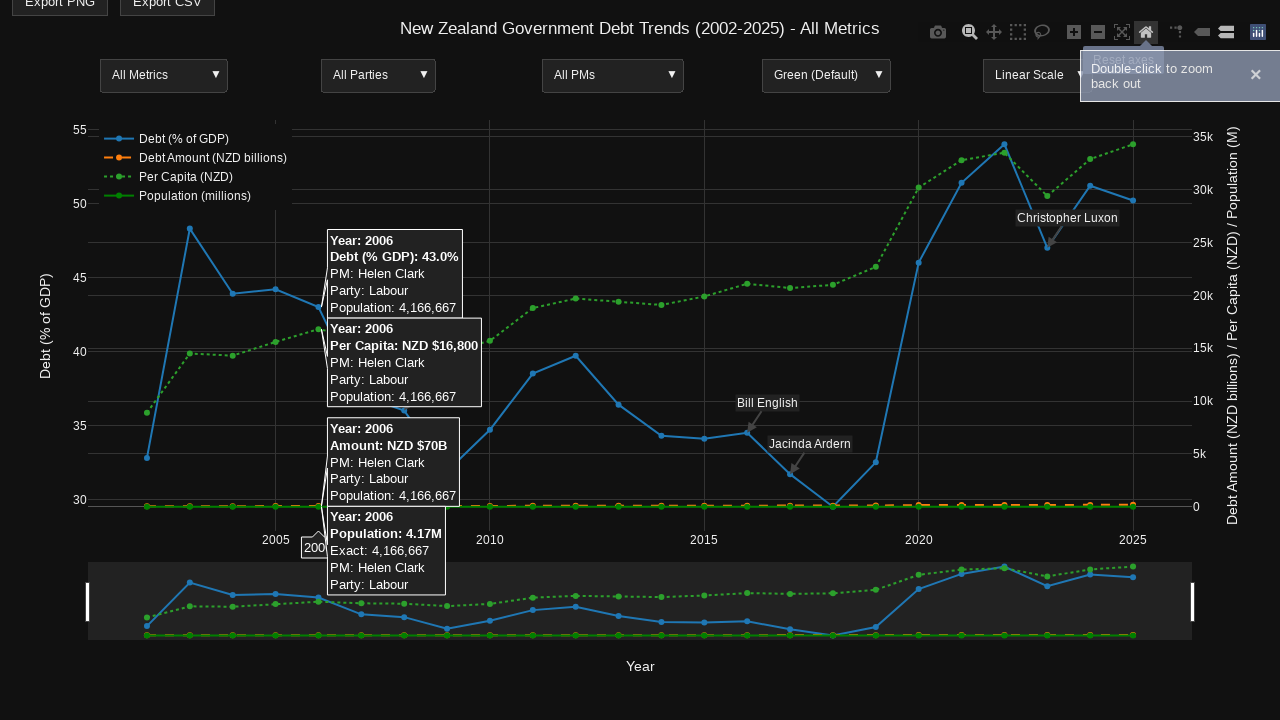